Tests explicit wait functionality by waiting for a price element to display a specific value, then interacting with a form by clicking a book button, calculating an answer based on a page value, filling it in, and submitting.

Starting URL: http://suninjuly.github.io/explicit_wait2.html

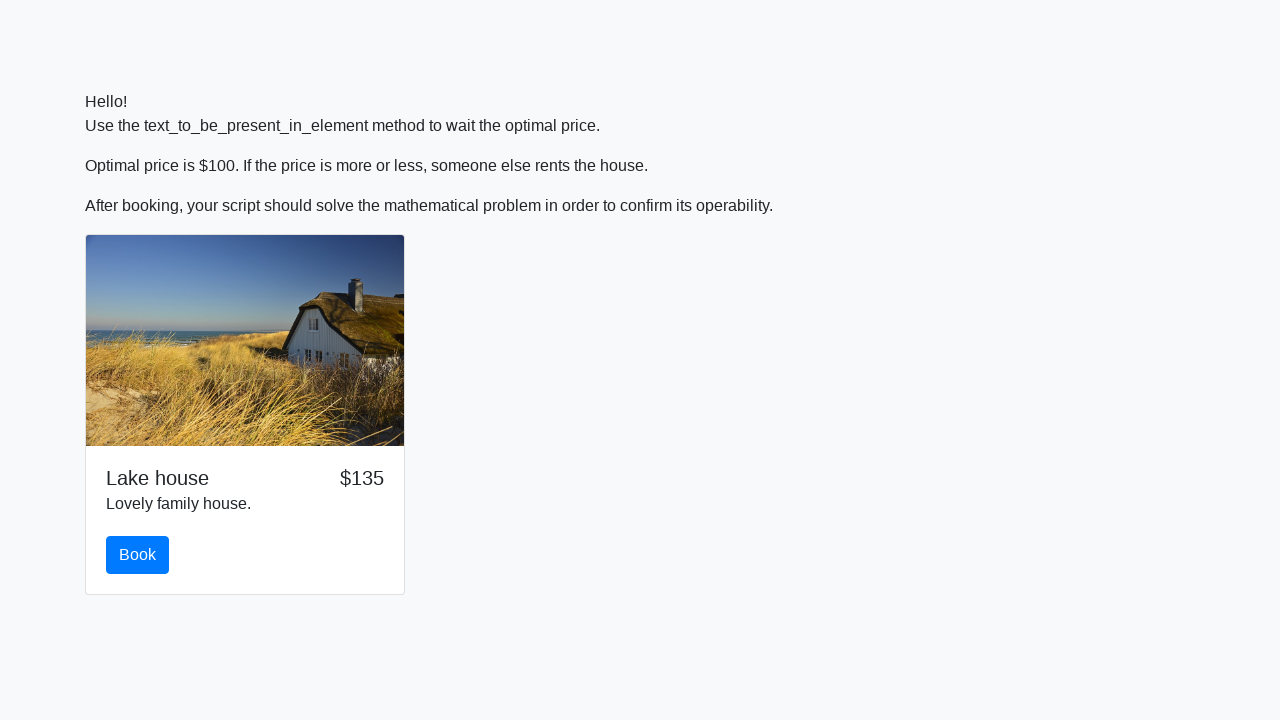

Waited for price element to display value '100'
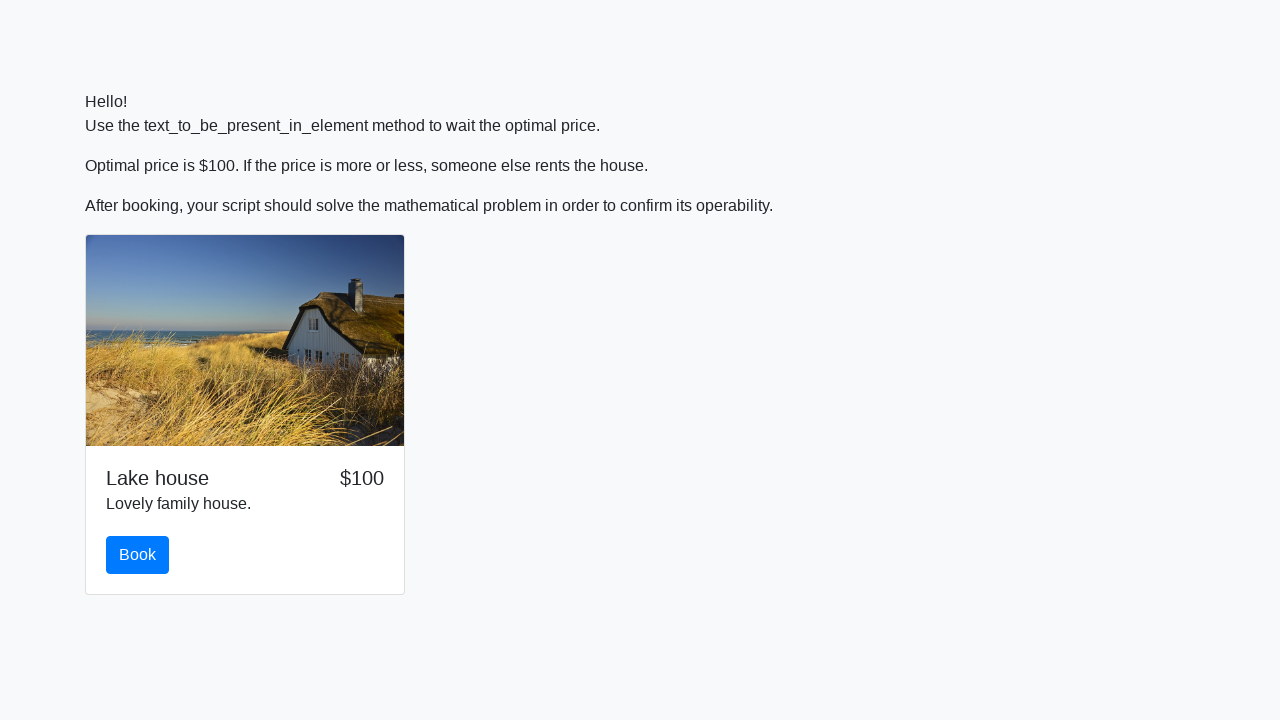

Clicked the book button at (138, 555) on #book
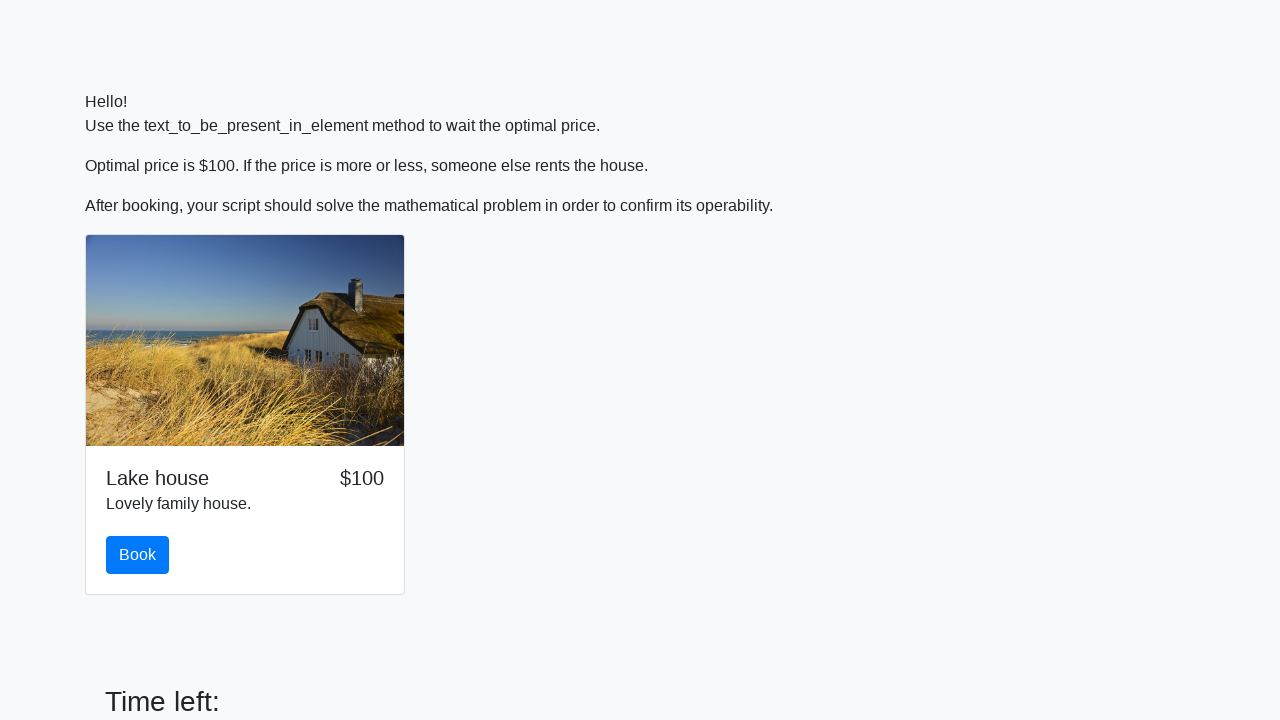

Retrieved input value from page
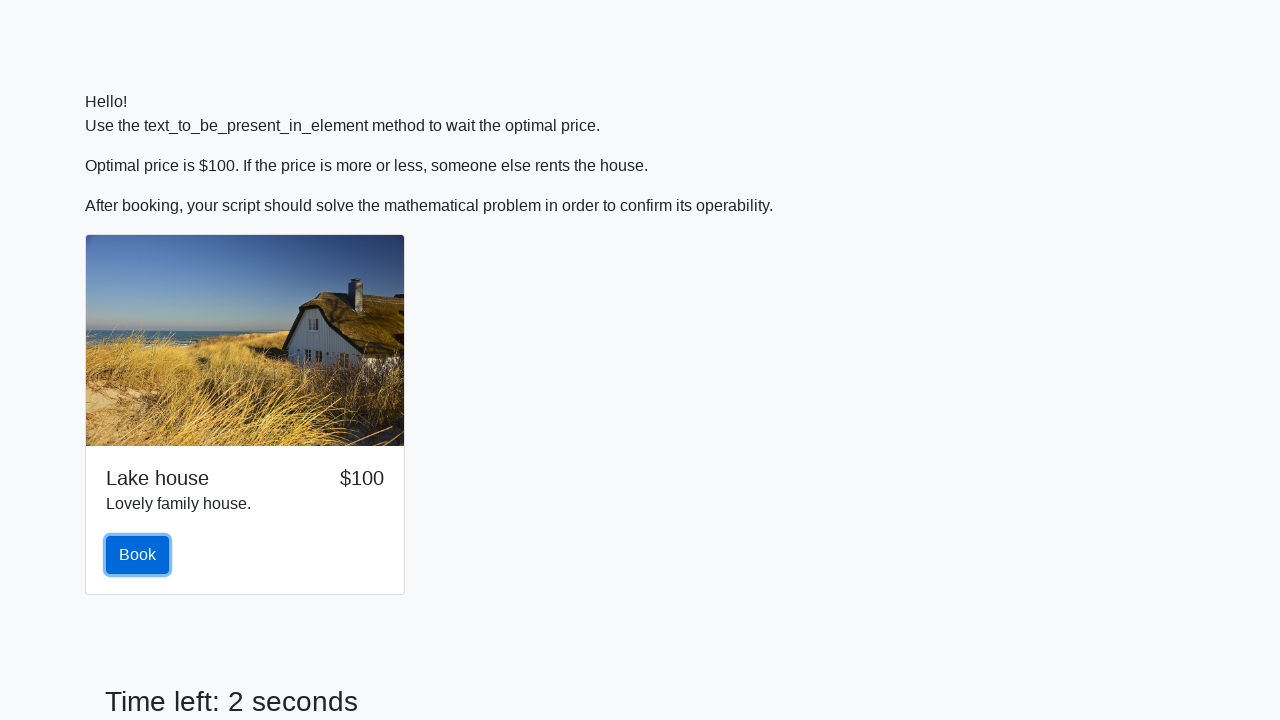

Calculated answer using formula: 2.2697098814264915
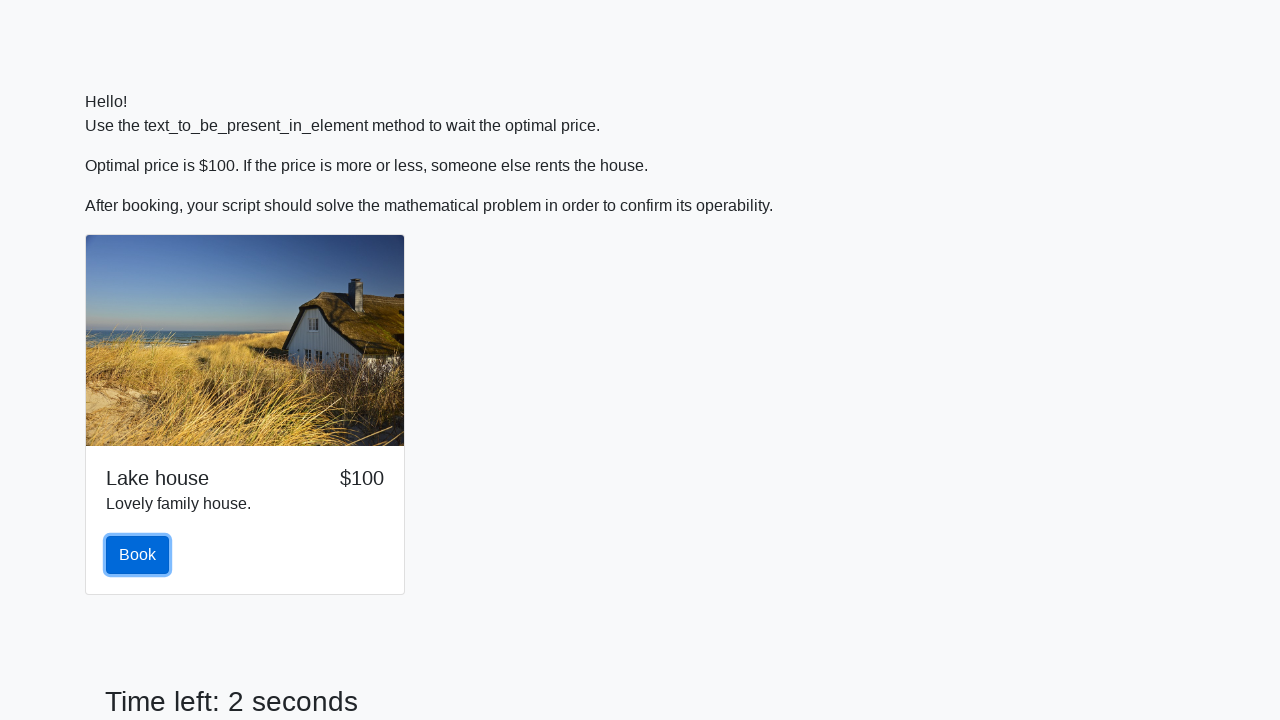

Filled in the calculated answer in the form on #answer
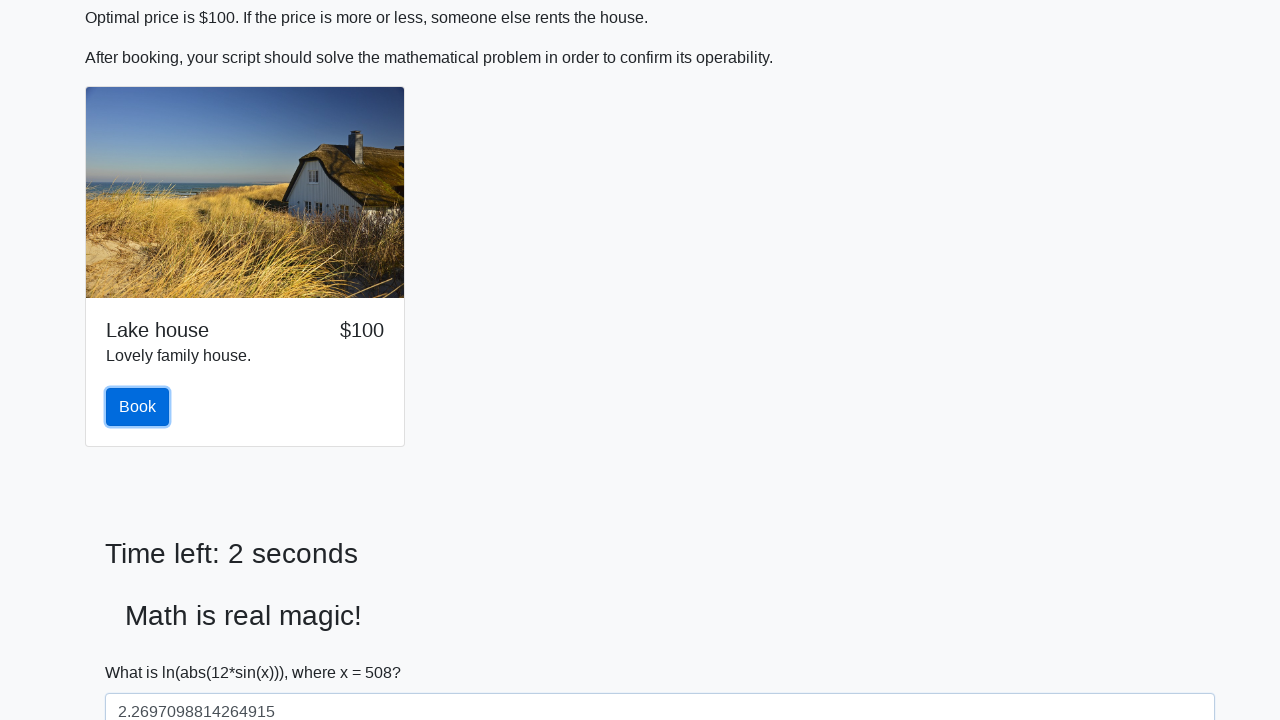

Clicked the solve button to submit the form at (143, 651) on #solve
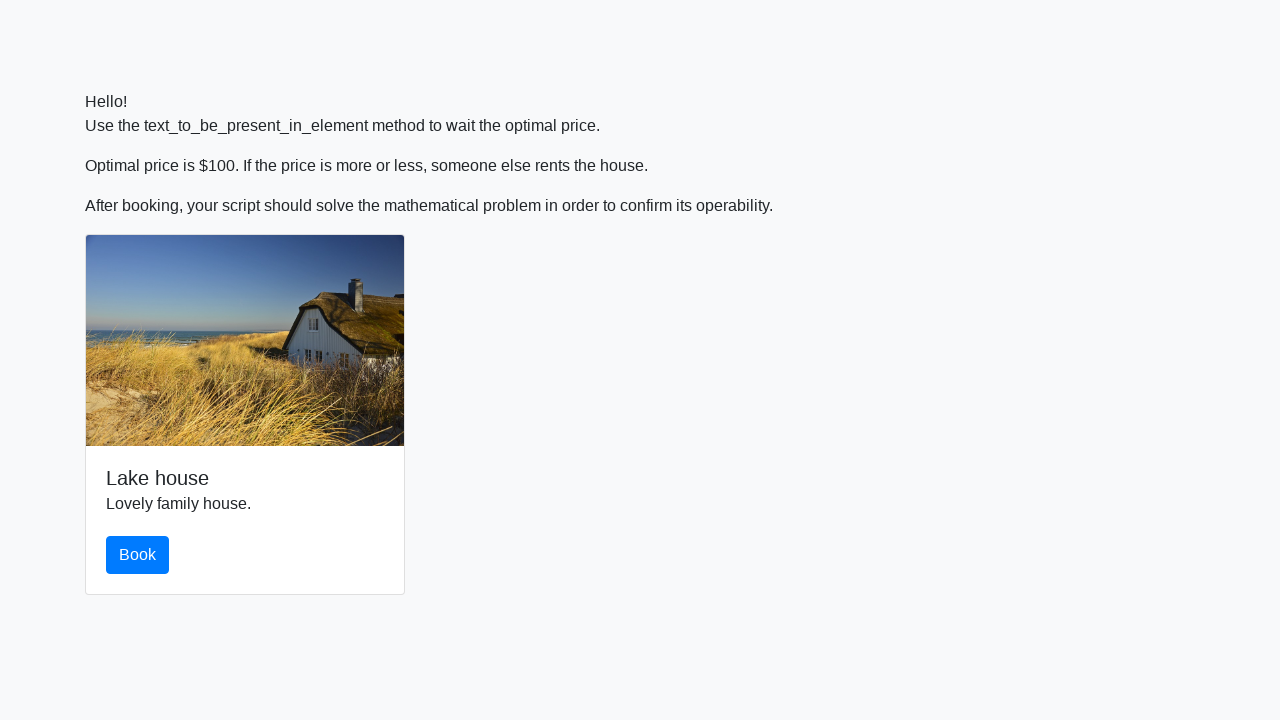

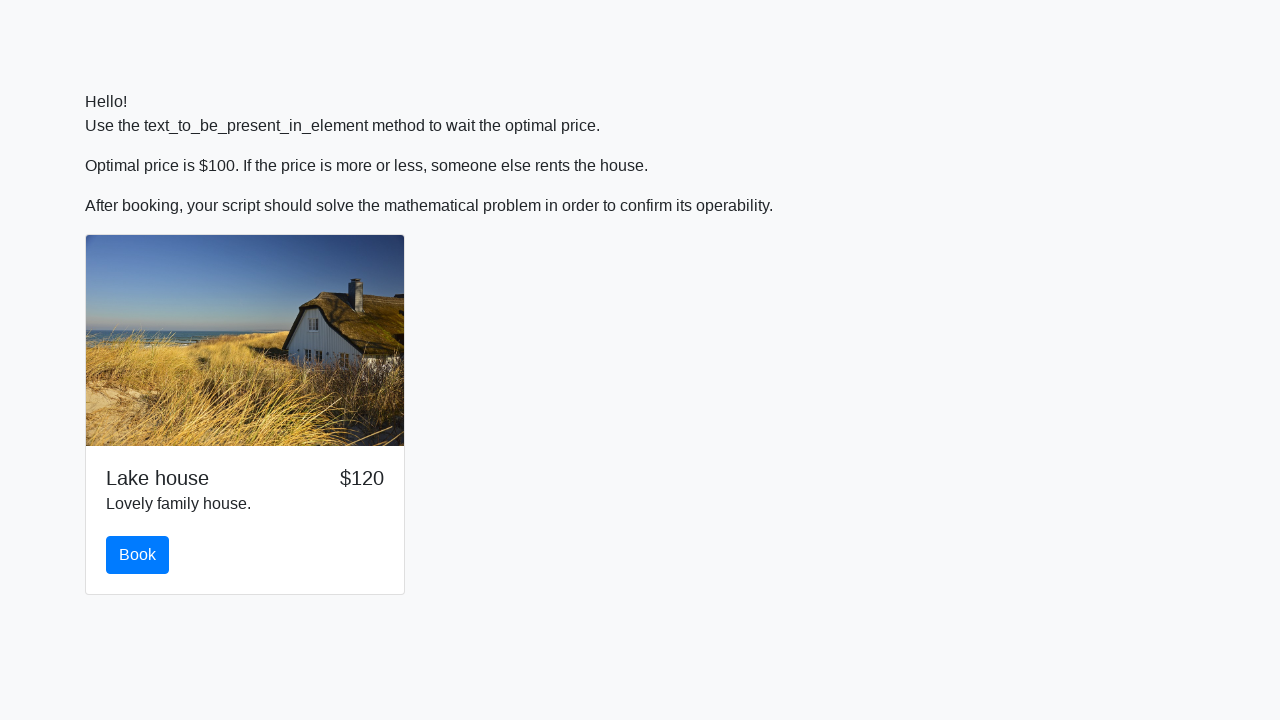